Tests marking individual todo items as complete by checking their checkboxes

Starting URL: https://demo.playwright.dev/todomvc

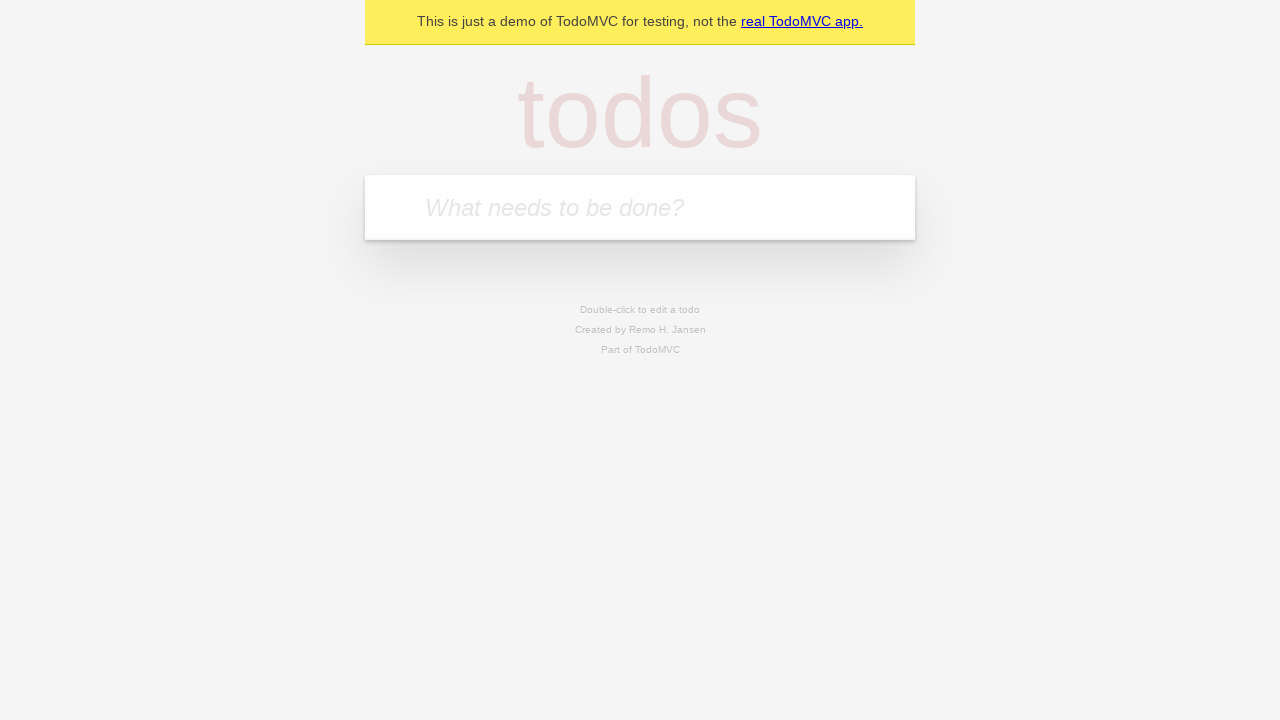

Filled todo input with 'buy some cheese' on internal:attr=[placeholder="What needs to be done?"i]
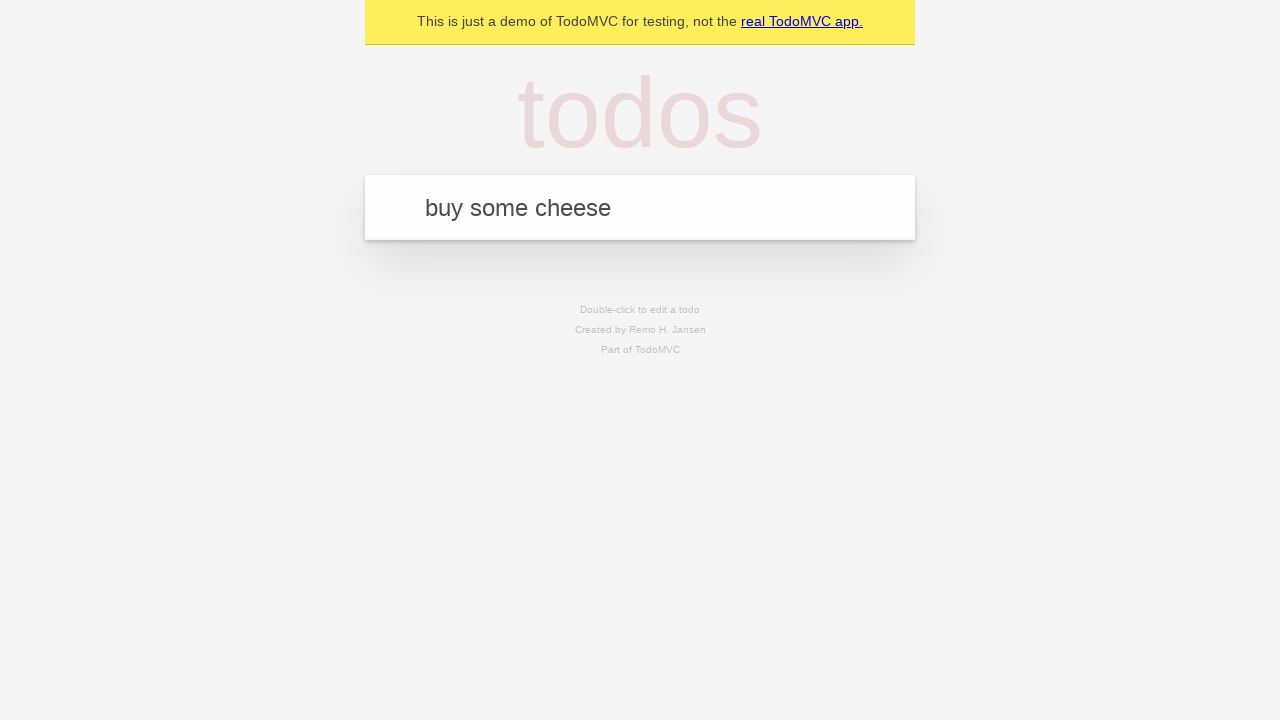

Pressed Enter to add todo item 'buy some cheese' on internal:attr=[placeholder="What needs to be done?"i]
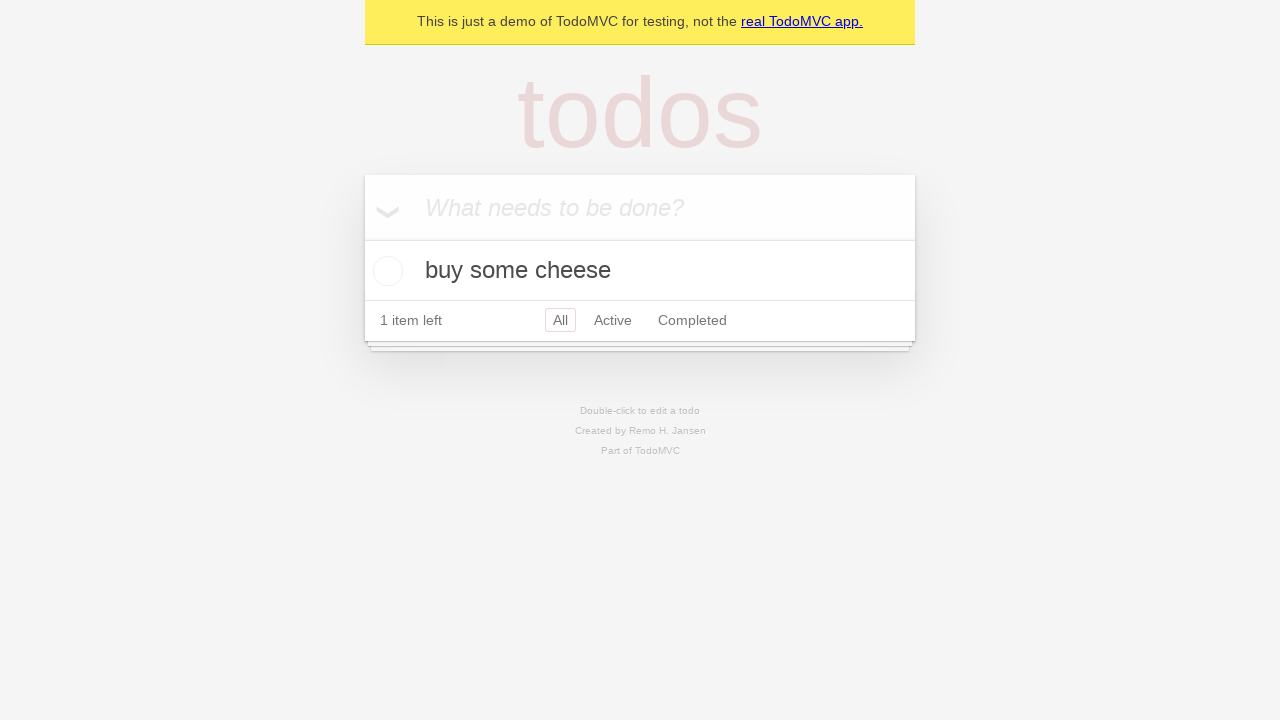

Filled todo input with 'feed the cat' on internal:attr=[placeholder="What needs to be done?"i]
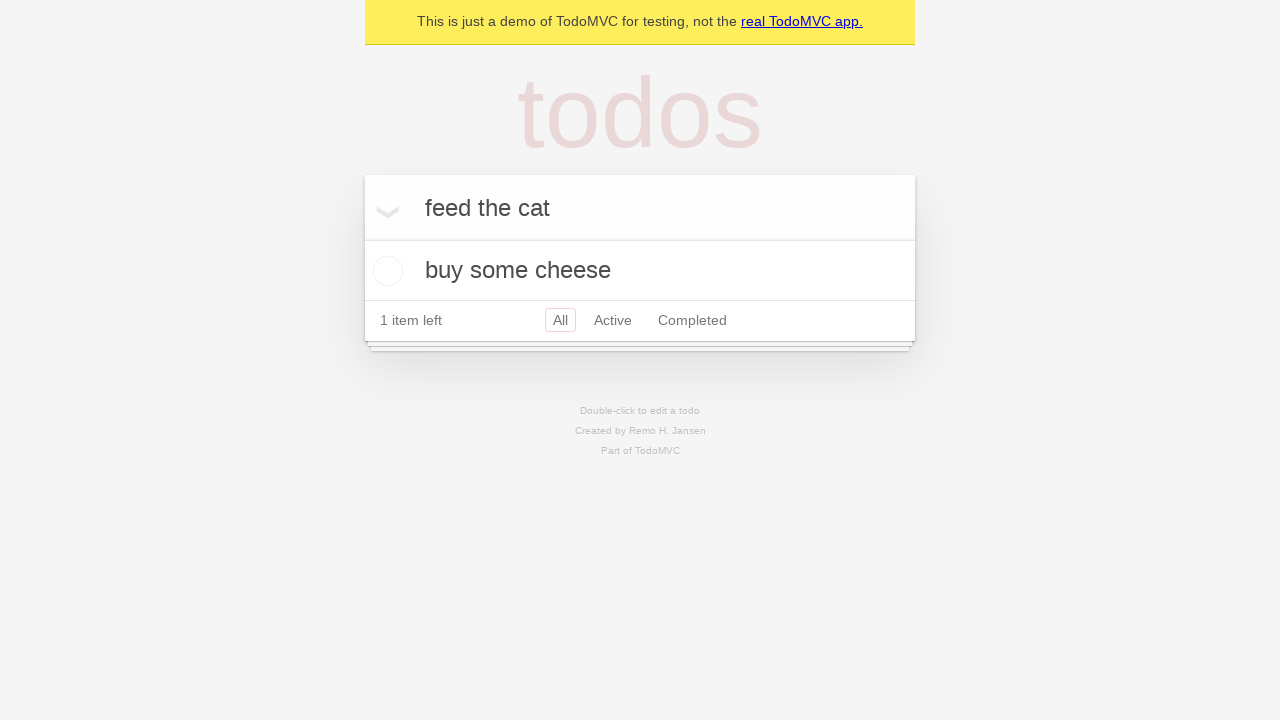

Pressed Enter to add todo item 'feed the cat' on internal:attr=[placeholder="What needs to be done?"i]
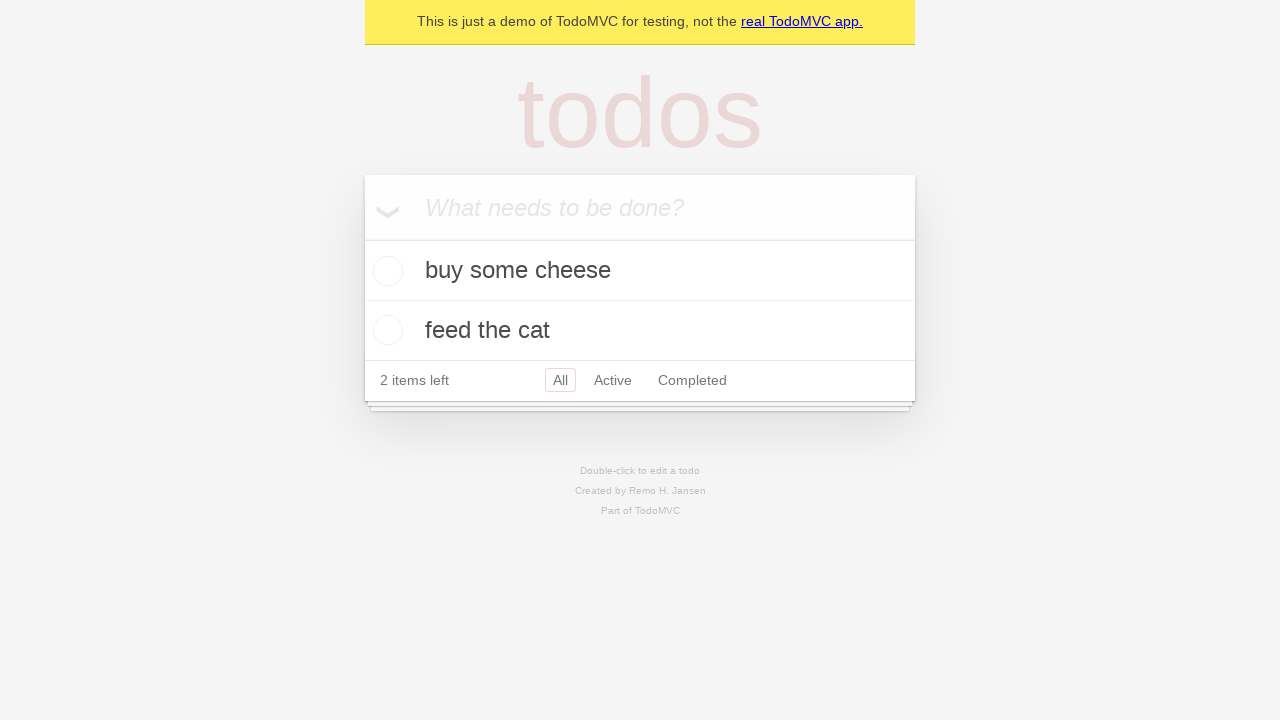

Marked first todo item as complete at (385, 271) on internal:testid=[data-testid="todo-item"s] >> nth=0 >> internal:role=checkbox
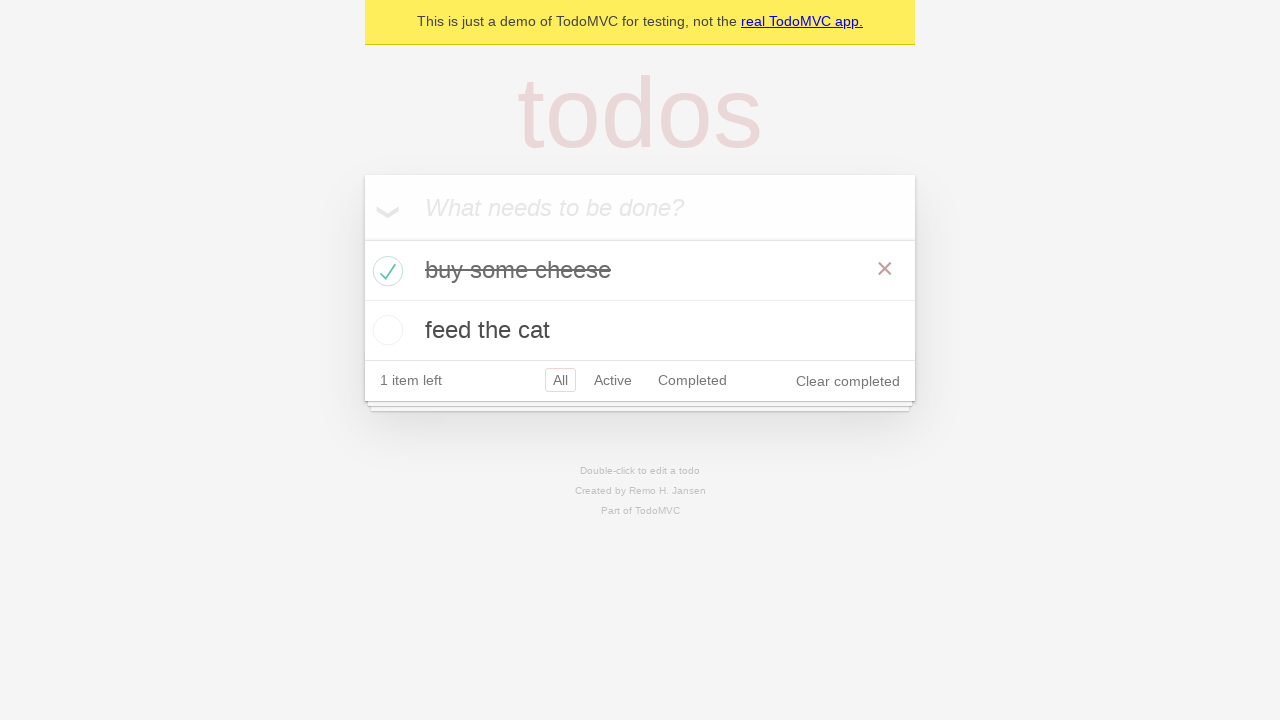

Marked second todo item as complete at (385, 330) on internal:testid=[data-testid="todo-item"s] >> nth=1 >> internal:role=checkbox
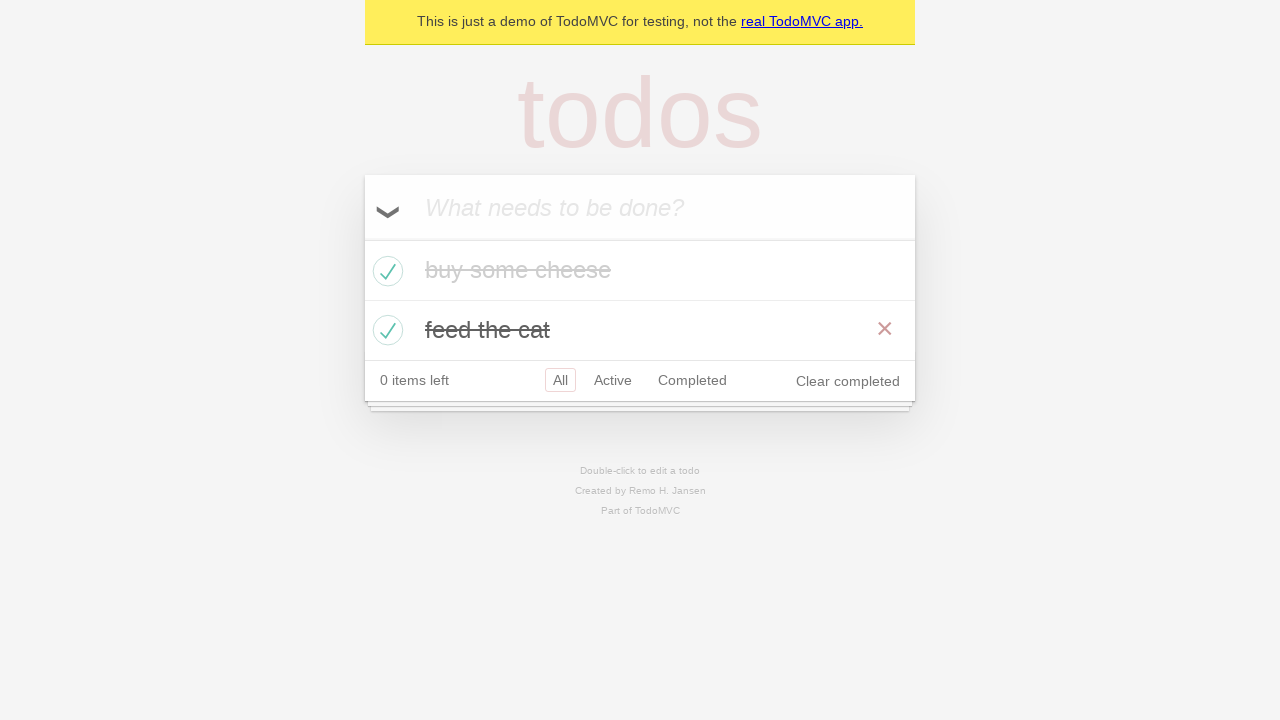

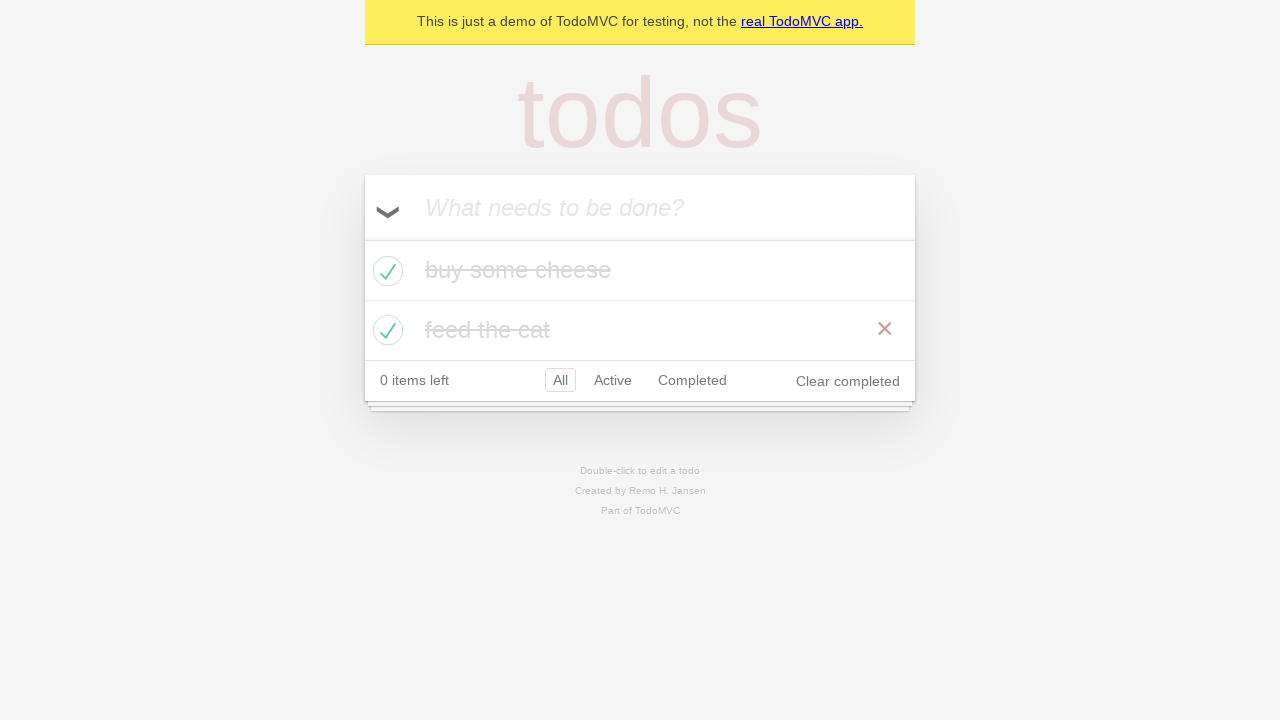